Tests finding a link by calculated text, clicking it, filling out a form with personal information (first name, last name, city, country), submitting the form, and handling the resulting alert dialog.

Starting URL: http://suninjuly.github.io/find_link_text

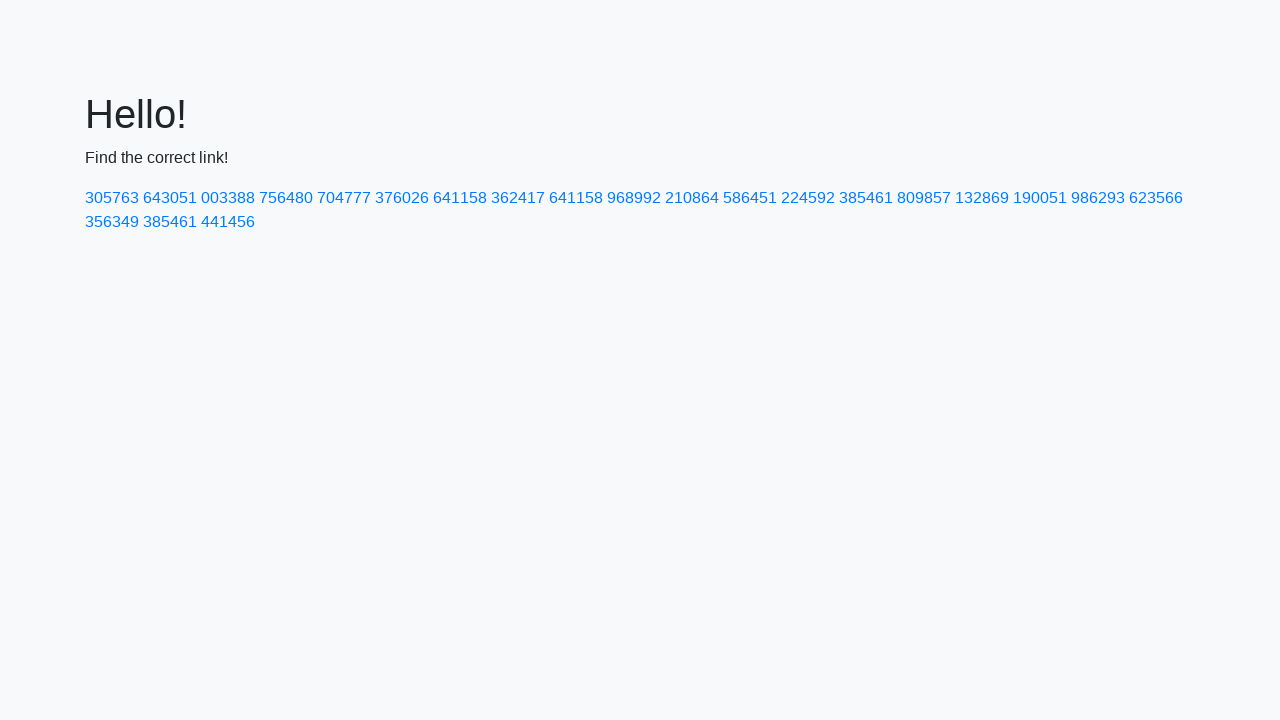

Clicked link with calculated text '224592' at (808, 198) on text=224592
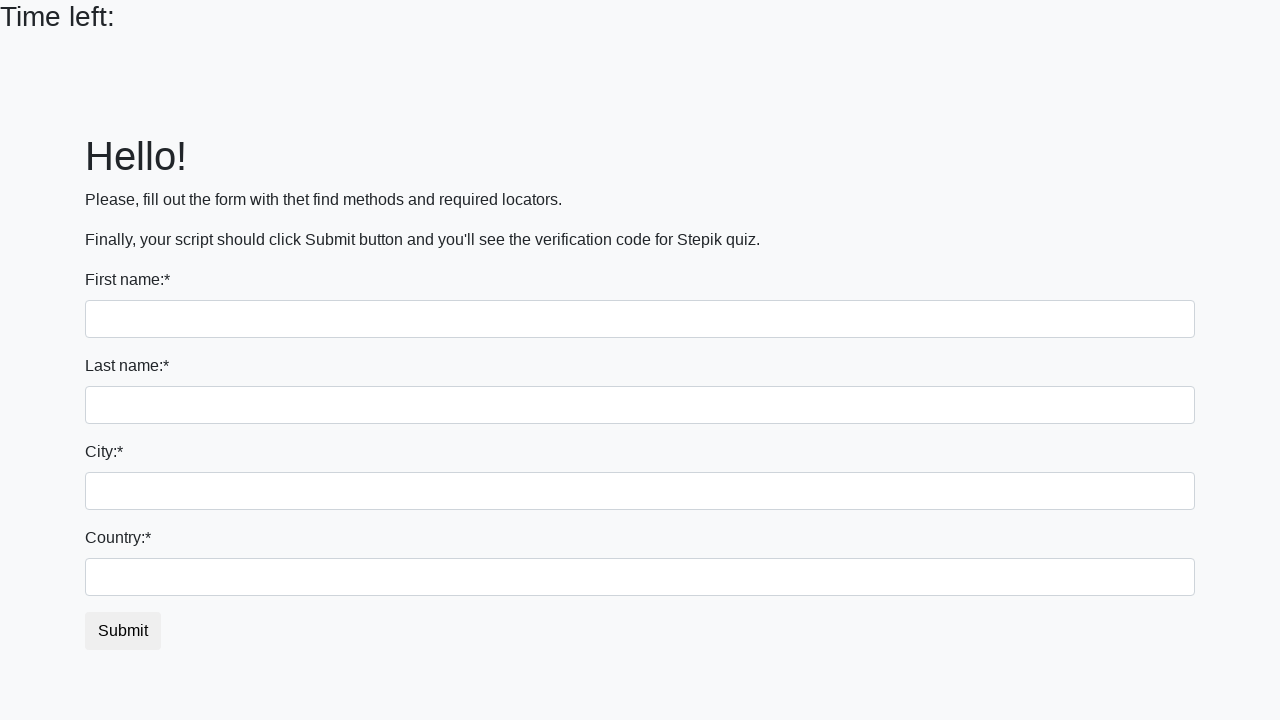

Filled first name field with 'Denis' on input
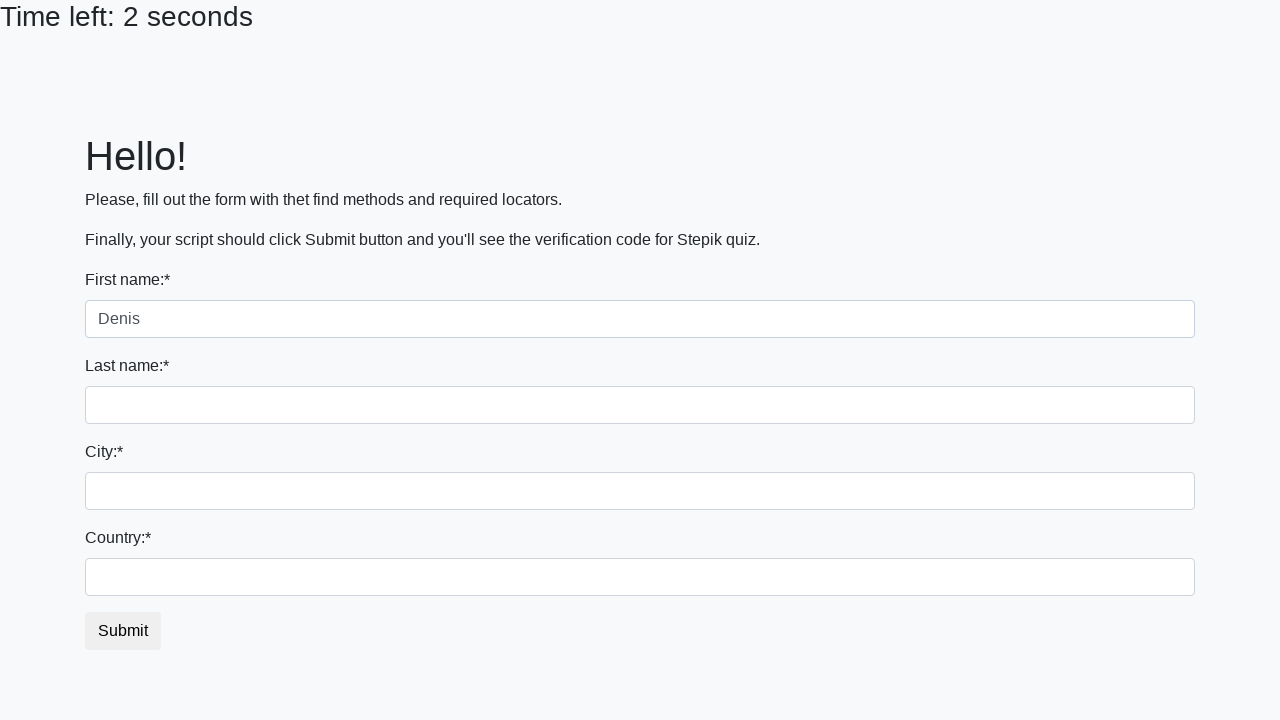

Filled last name field with 'Ruban' on input[name='last_name']
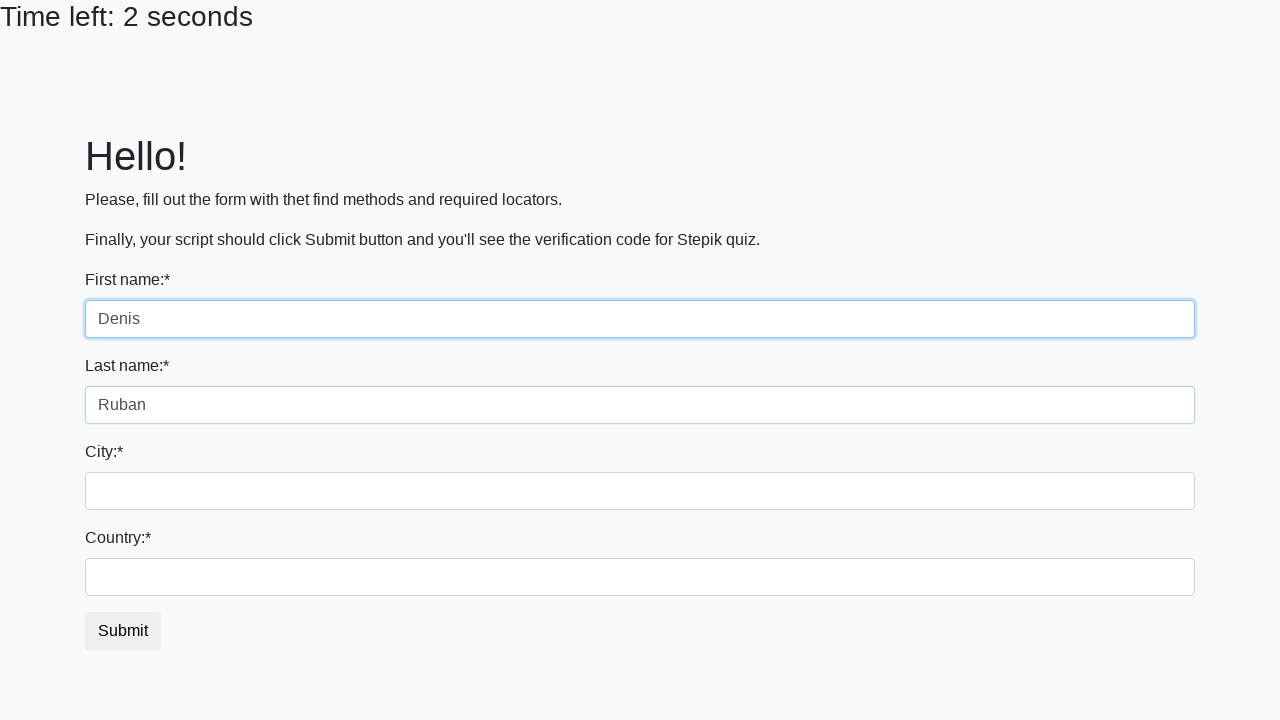

Filled city field with 'Kyiv' on .city
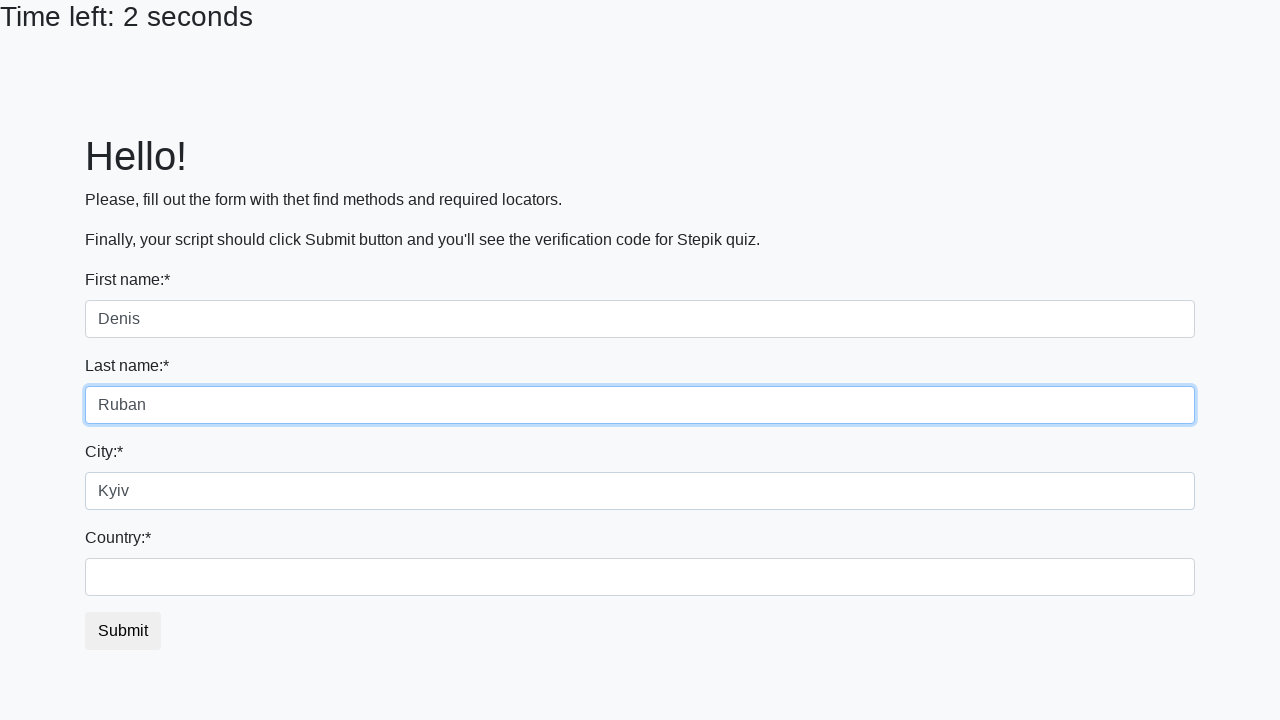

Filled country field with 'Ukraine' on #country
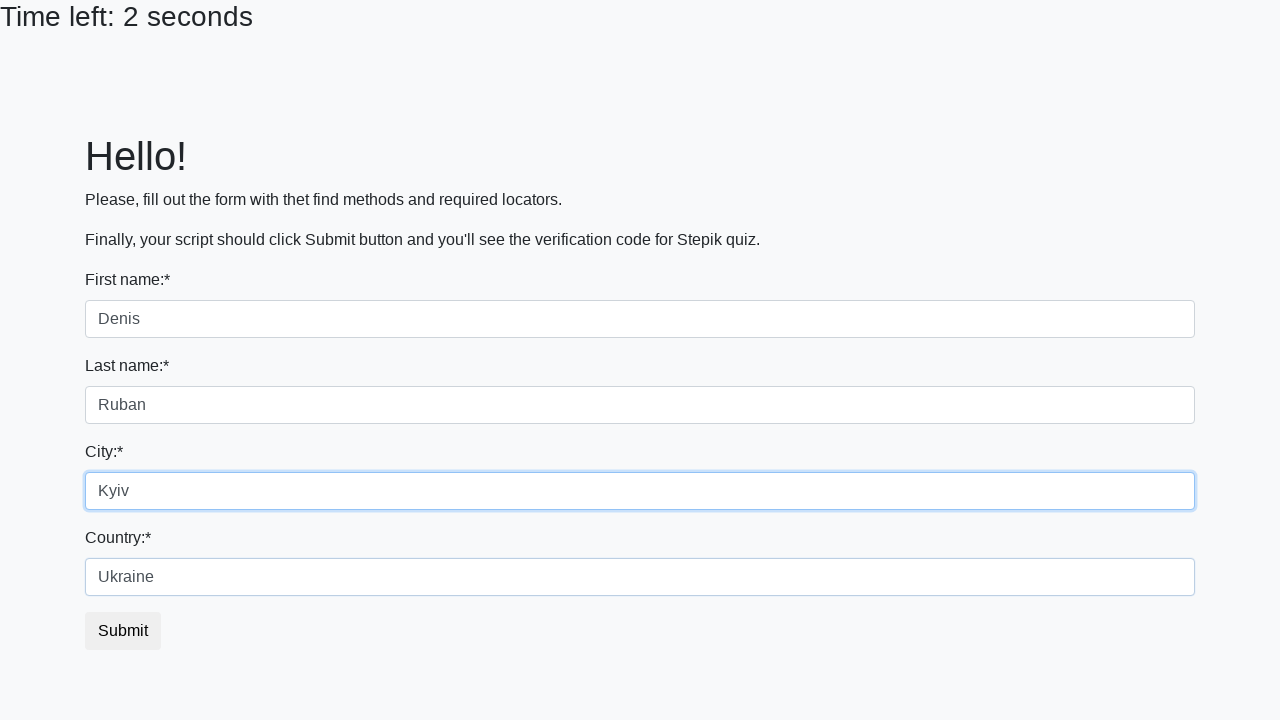

Clicked submit button to submit form at (123, 631) on button.btn
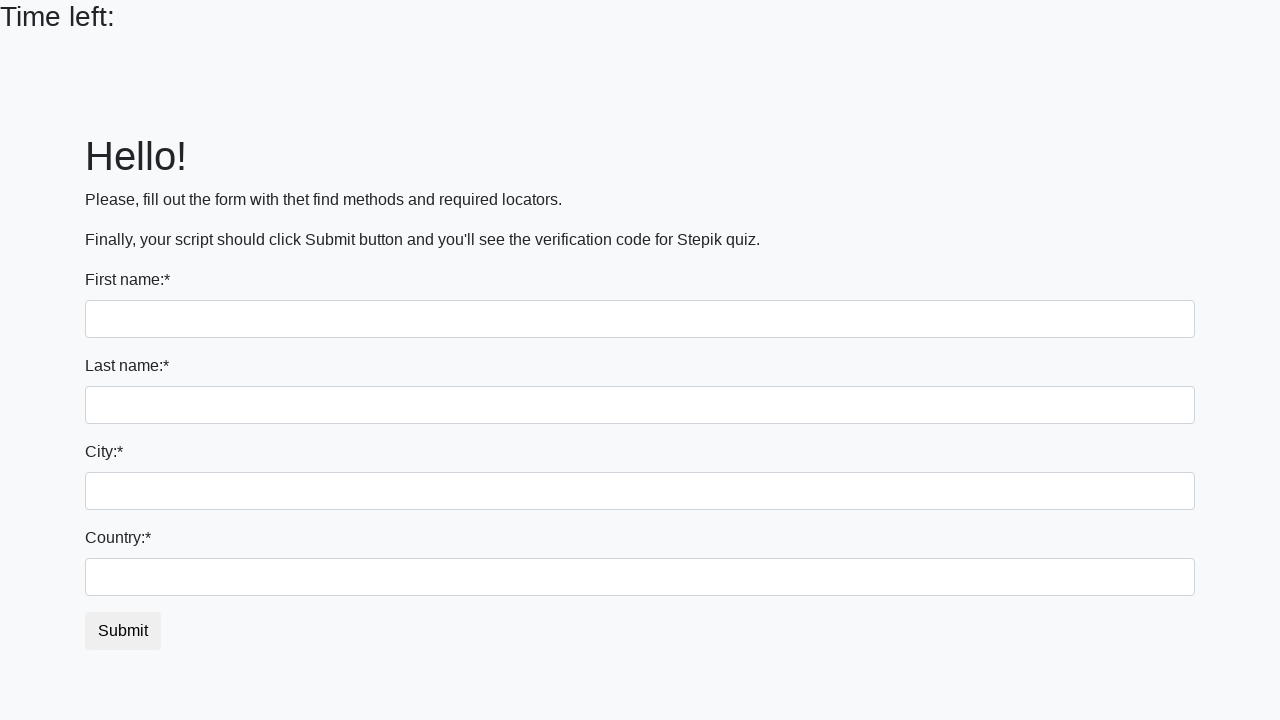

Set up dialog handler to accept alerts
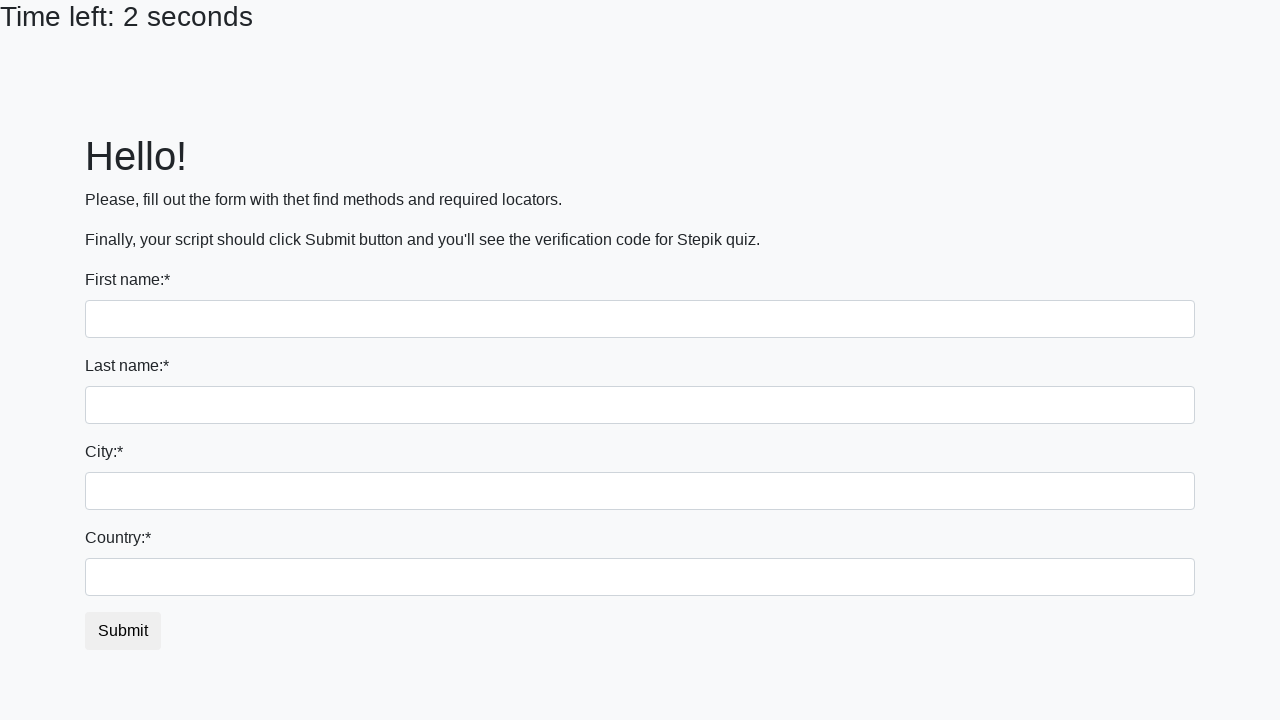

Waited 1 second for post-alert actions to complete
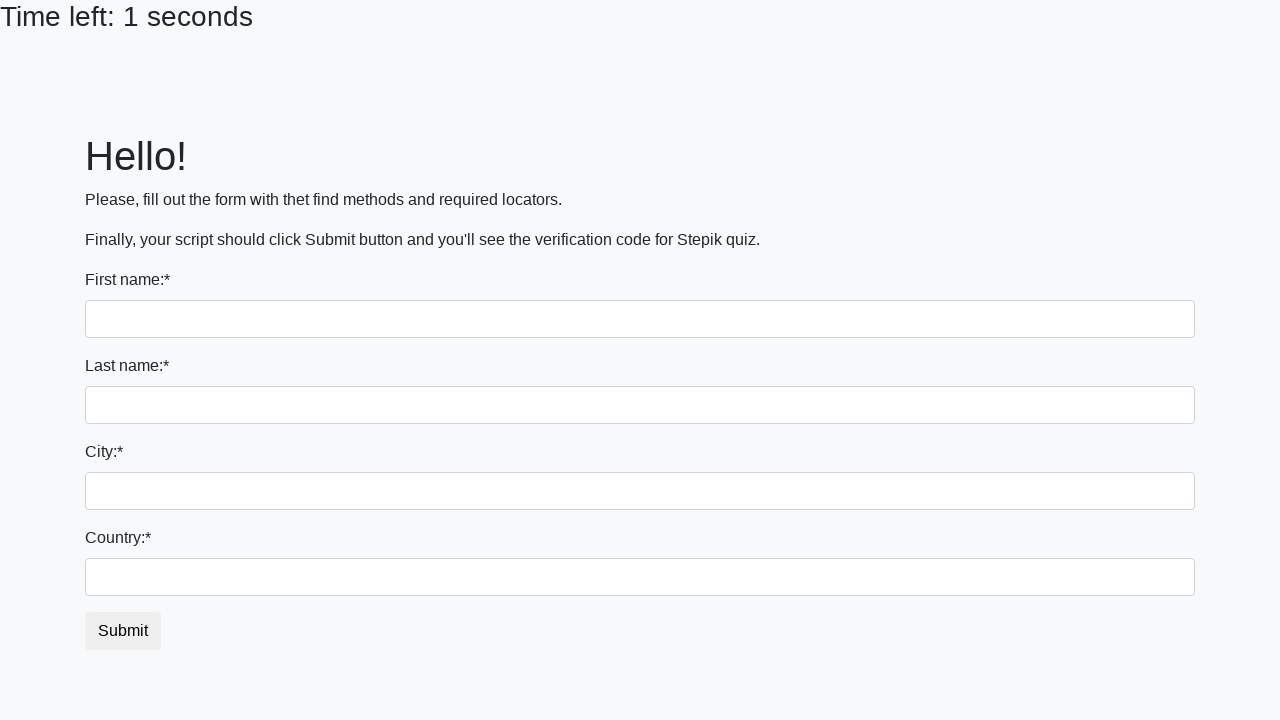

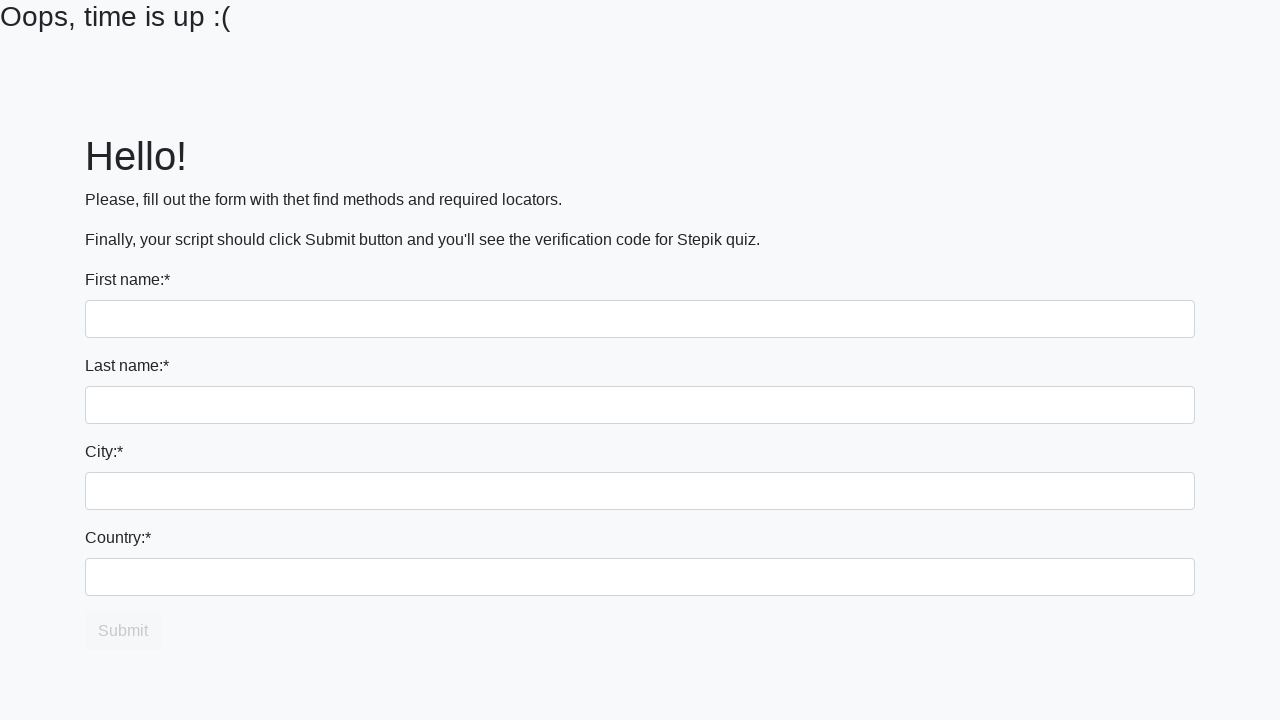